Tests navigation to pages that return different HTTP status codes (200 and 301)

Starting URL: http://the-internet.herokuapp.com/status_codes

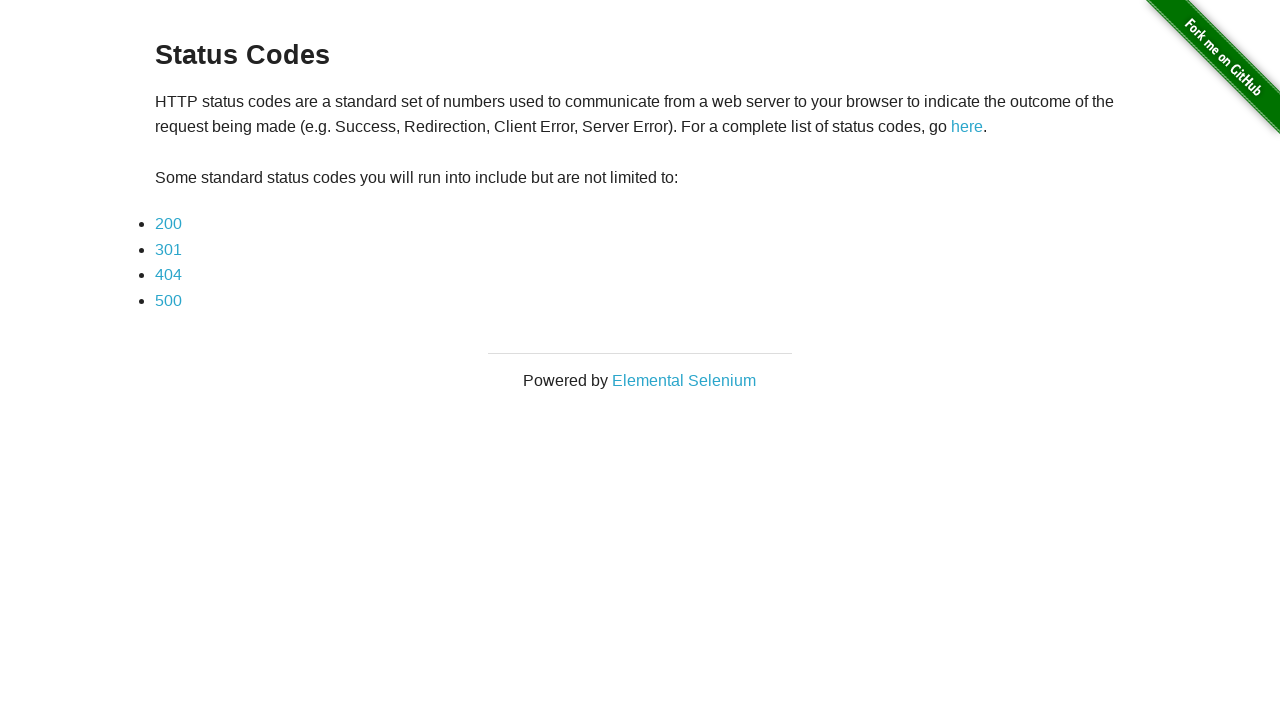

Clicked on the 200 status code link at (168, 224) on a:has-text('200')
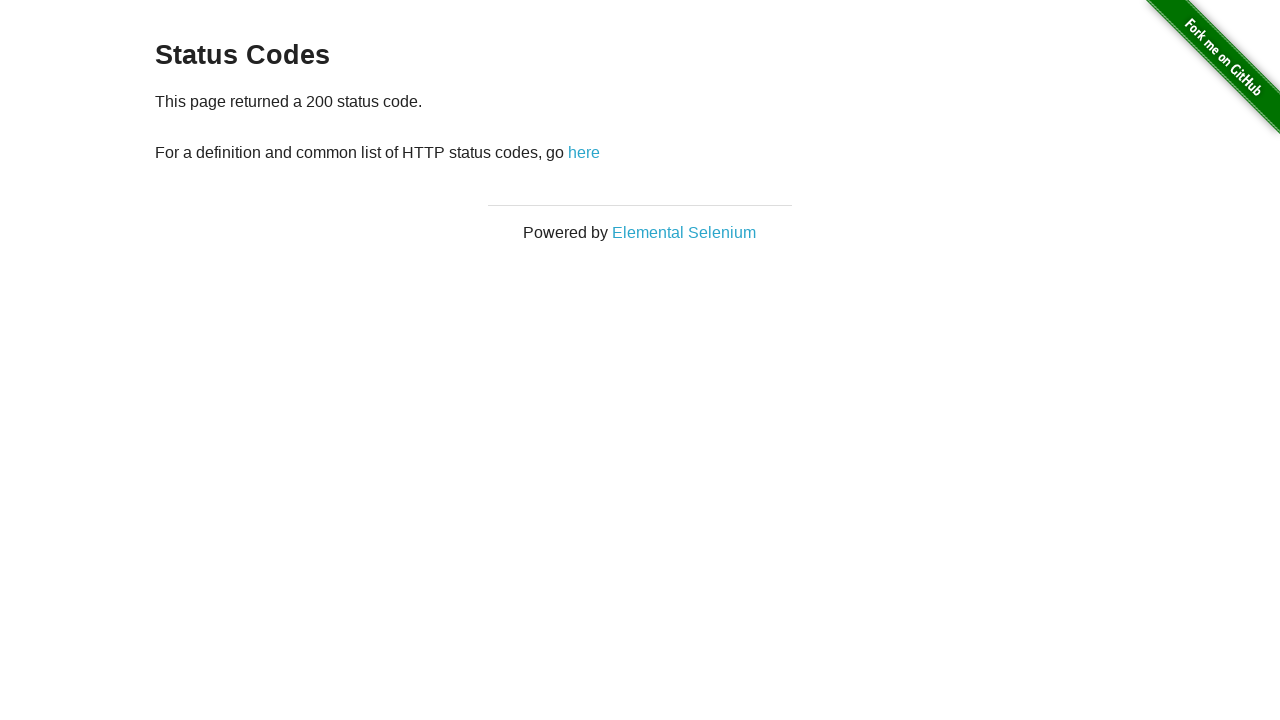

Navigated back to the main status codes page
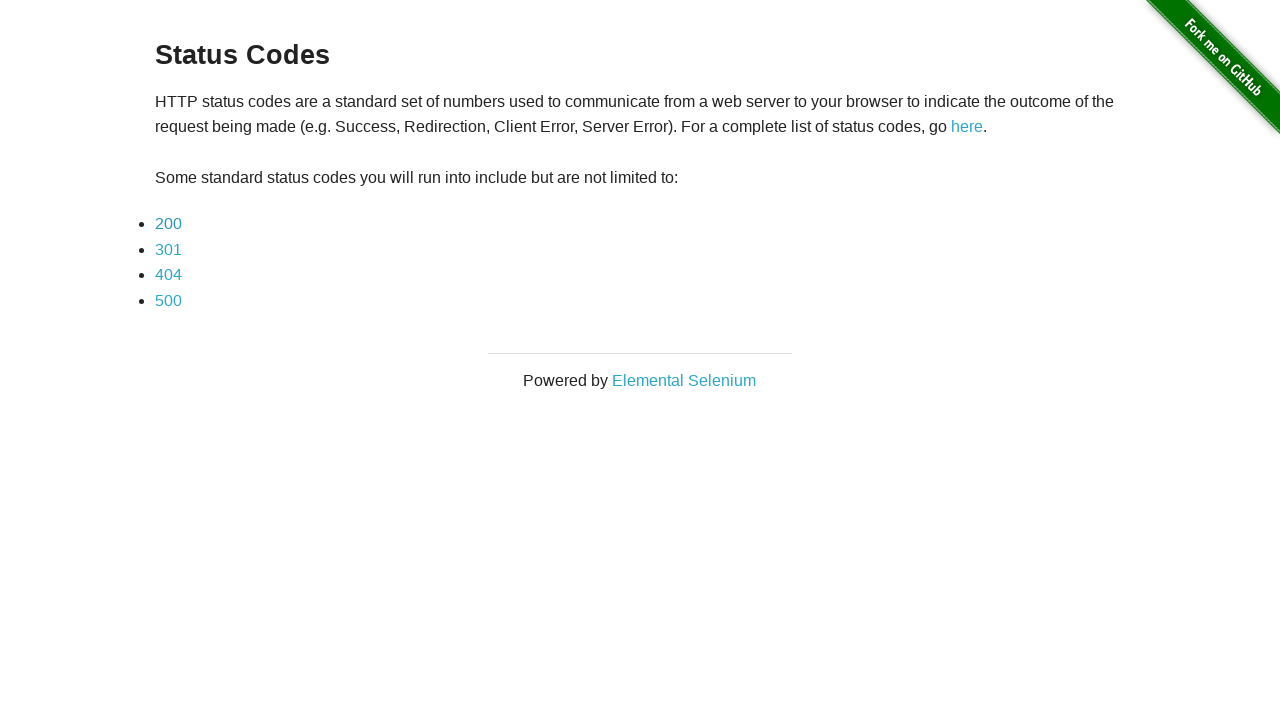

Clicked on the 301 status code link at (168, 249) on a:has-text('301')
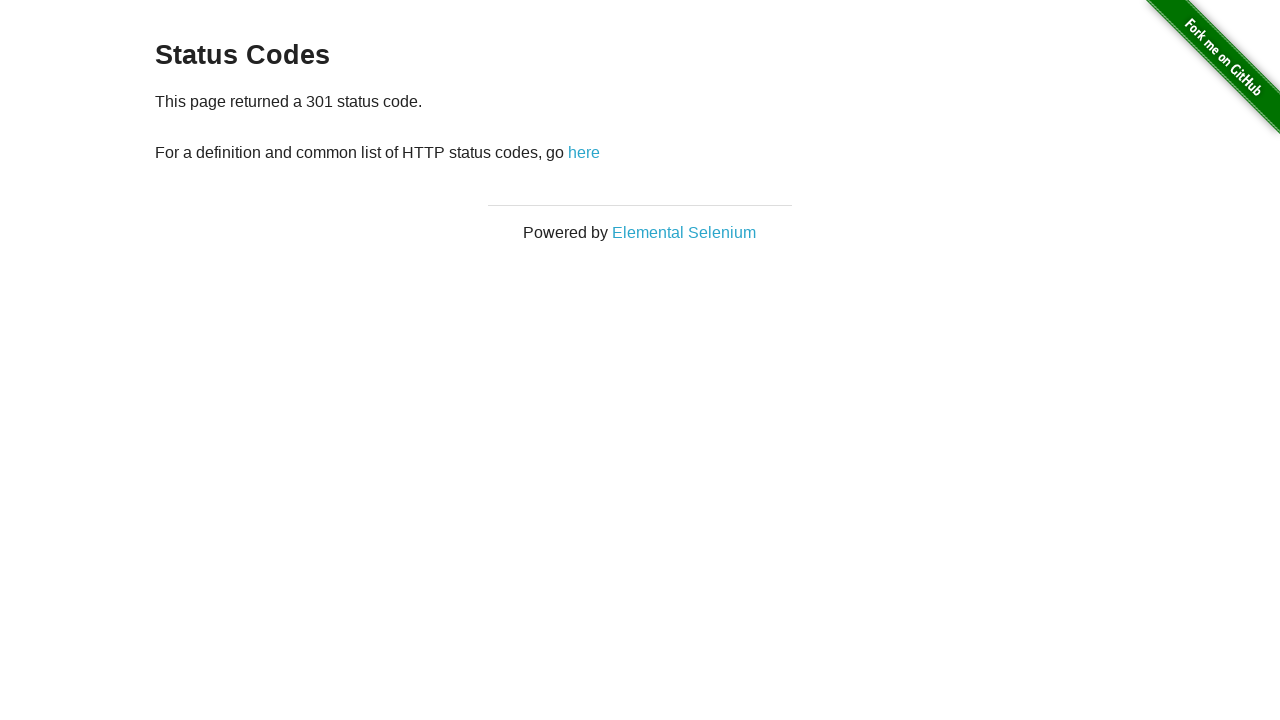

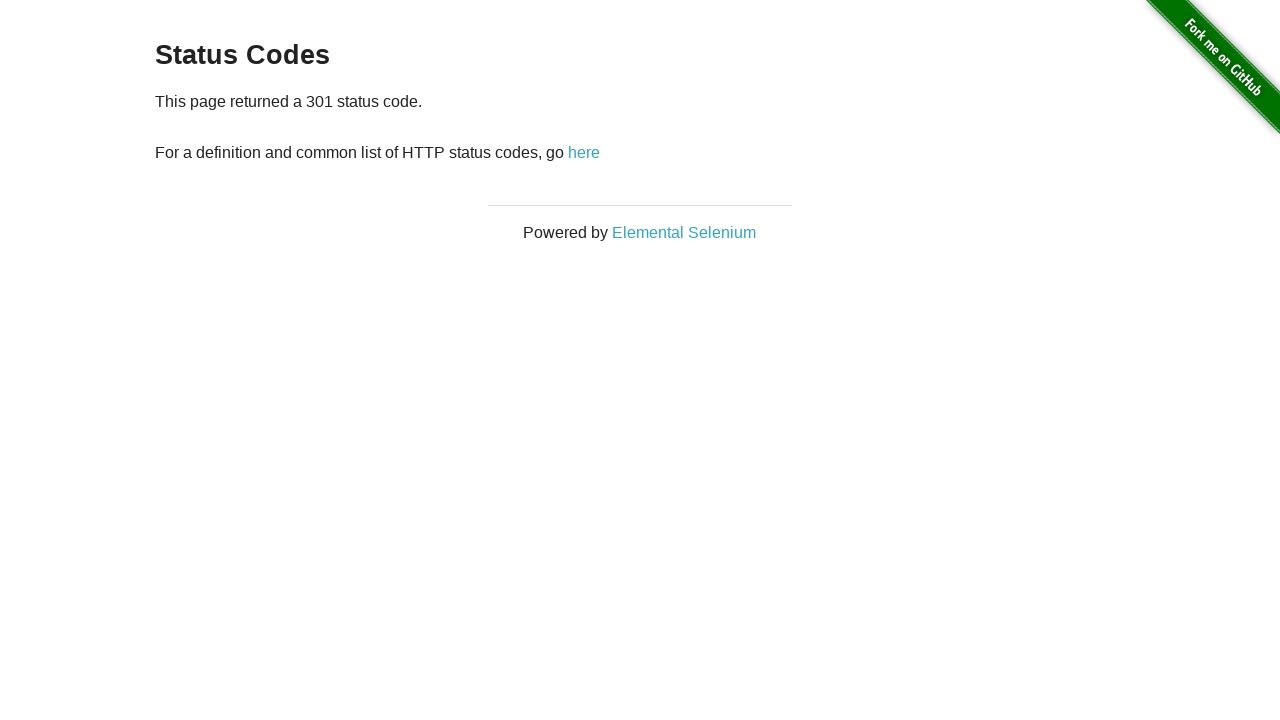